Tests a sample todo application by checking off existing items, adding a new todo item via text input, and clicking the add button.

Starting URL: https://lambdatest.github.io/sample-todo-app/

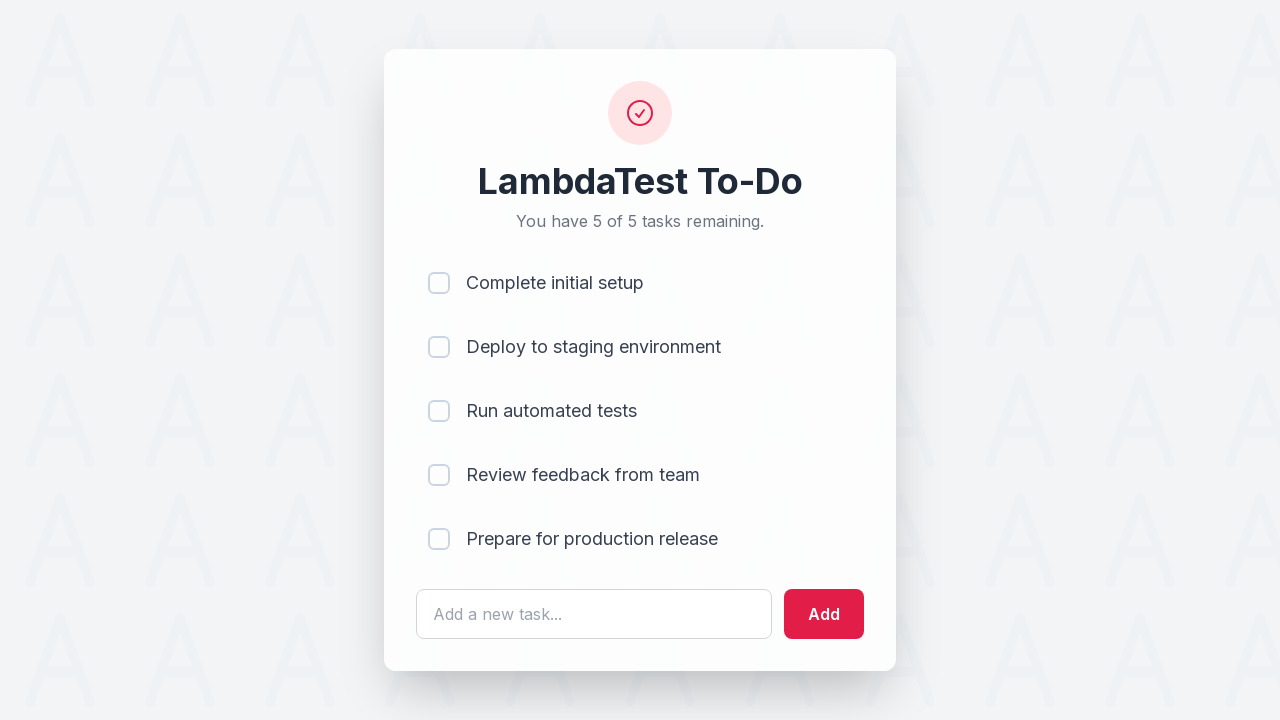

Clicked first todo item checkbox at (439, 283) on input[name='li1']
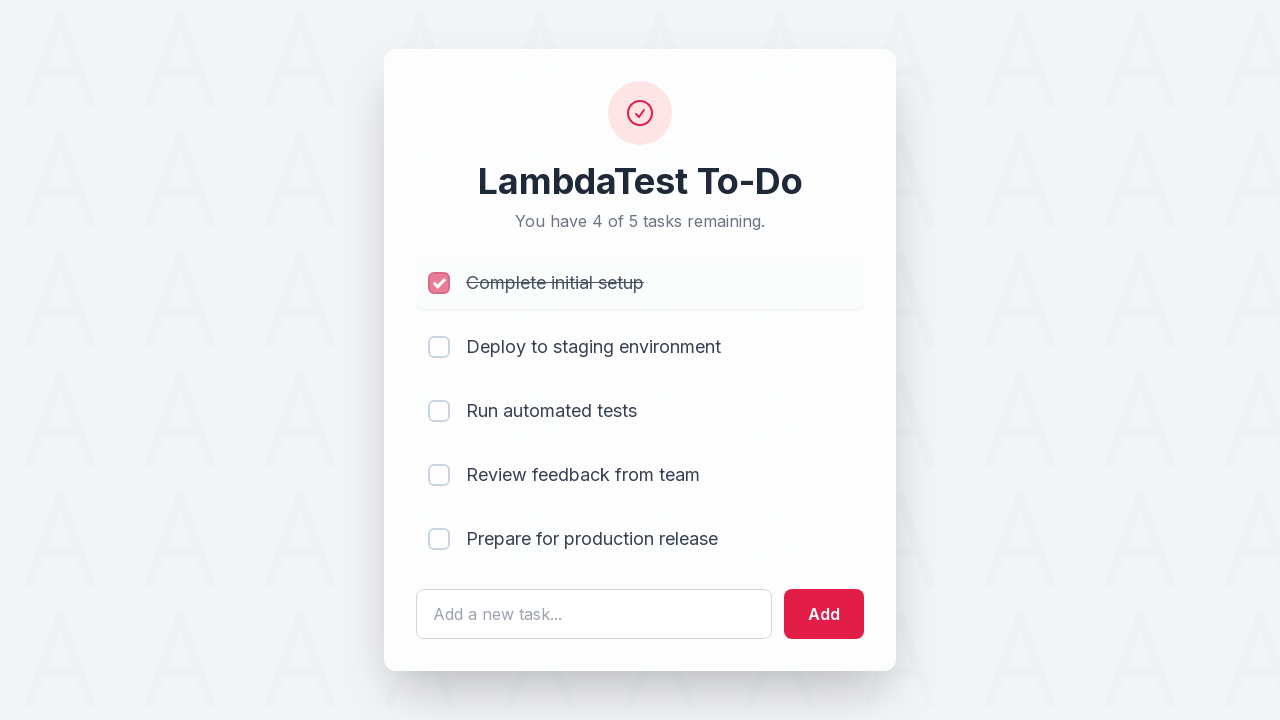

Clicked second todo item checkbox at (439, 347) on input[name='li2']
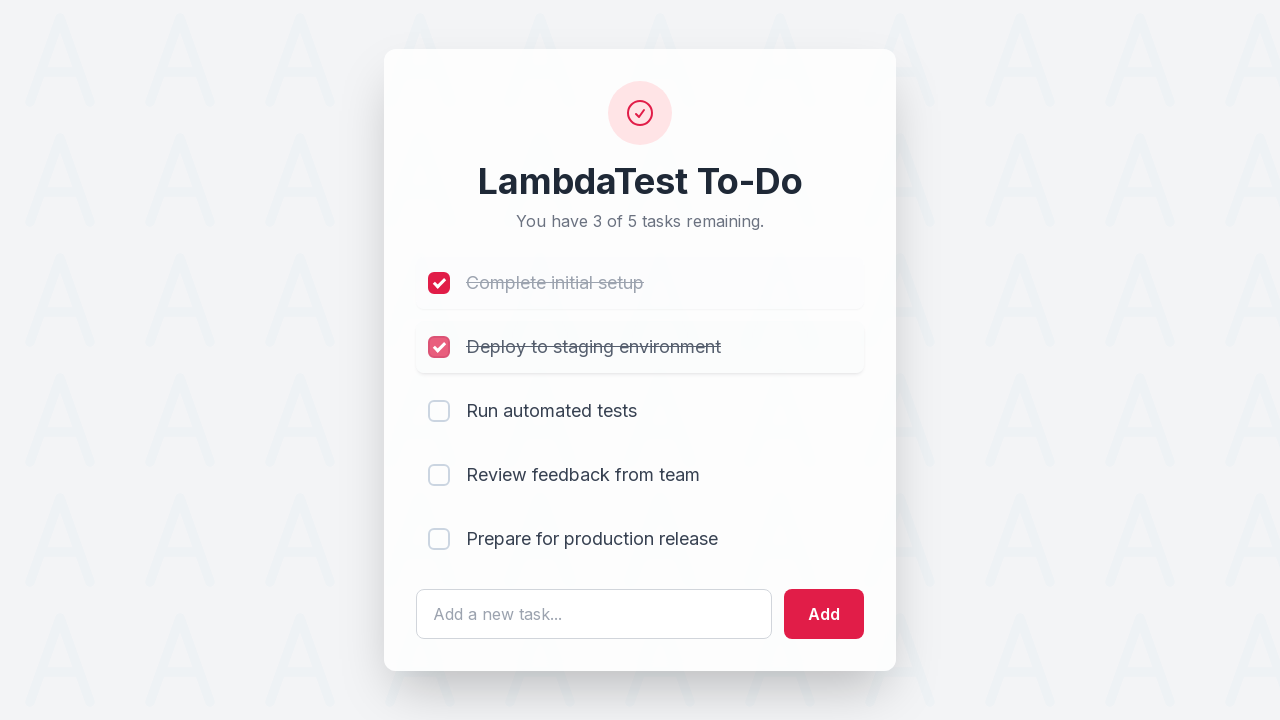

Cleared the todo text input field on #sampletodotext
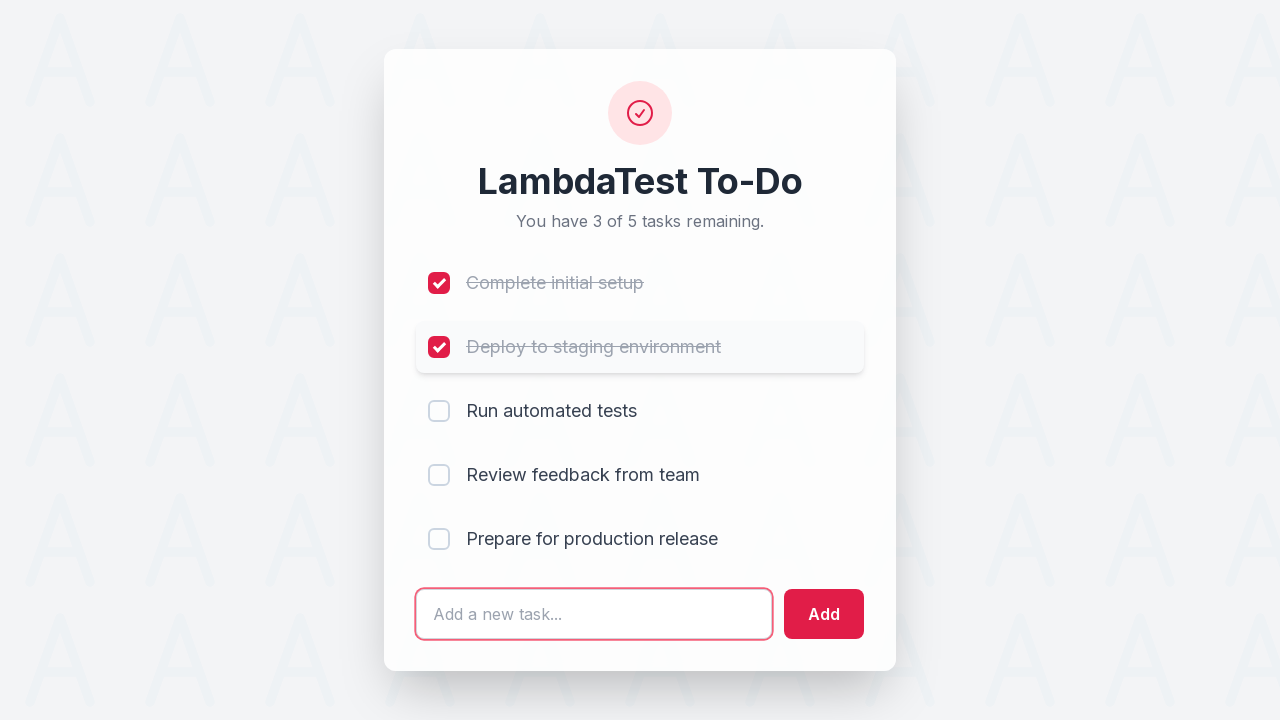

Entered new todo item text: 'Yey, Let's add it to list' on #sampletodotext
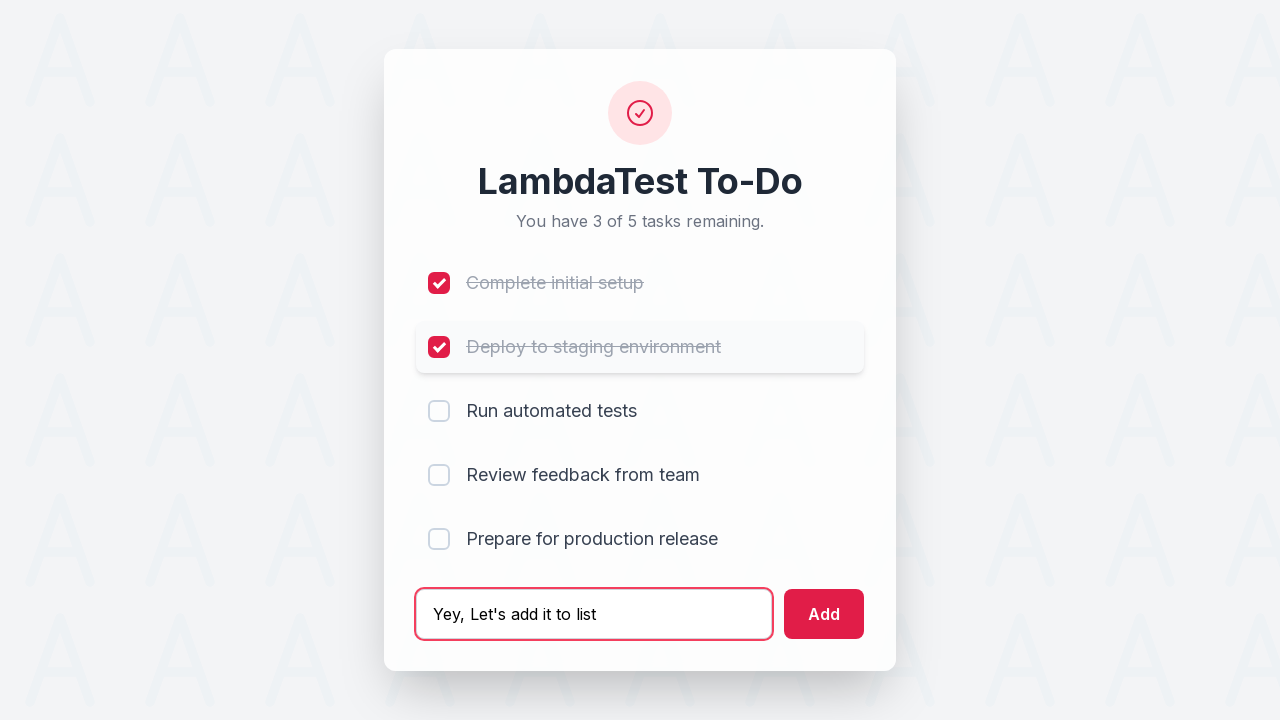

Clicked the add button to add the new todo item at (824, 614) on #addbutton
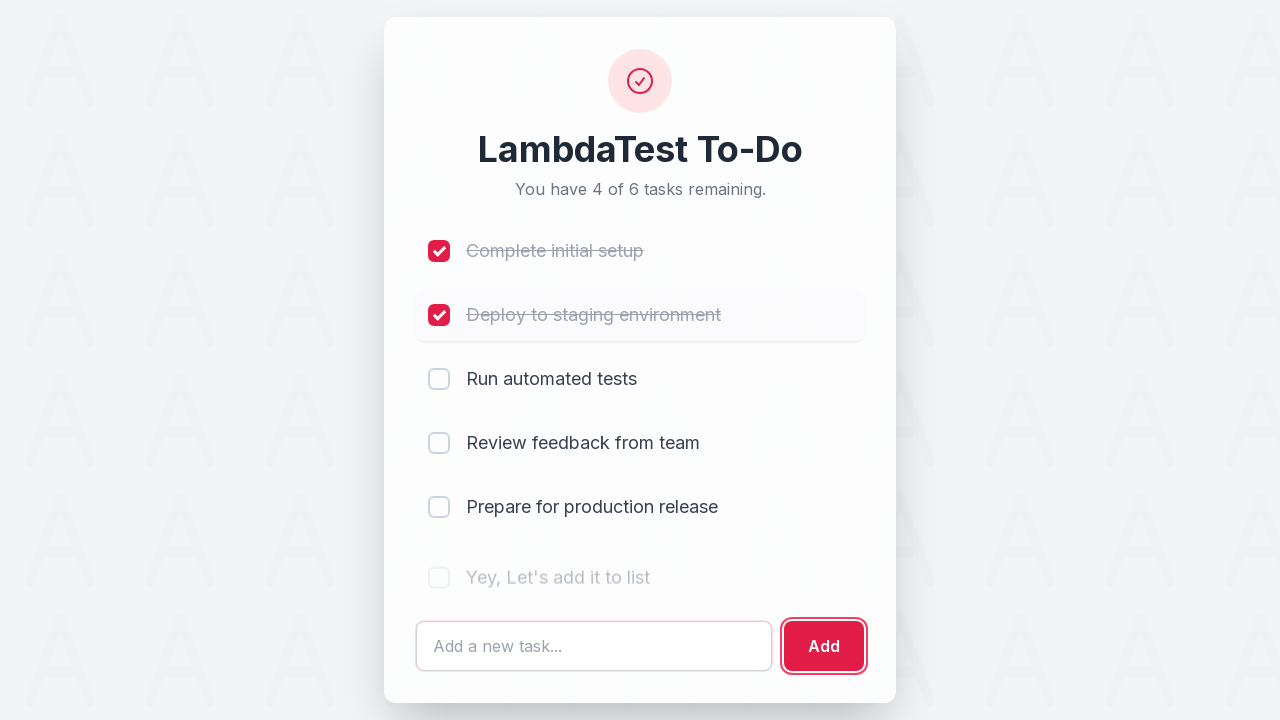

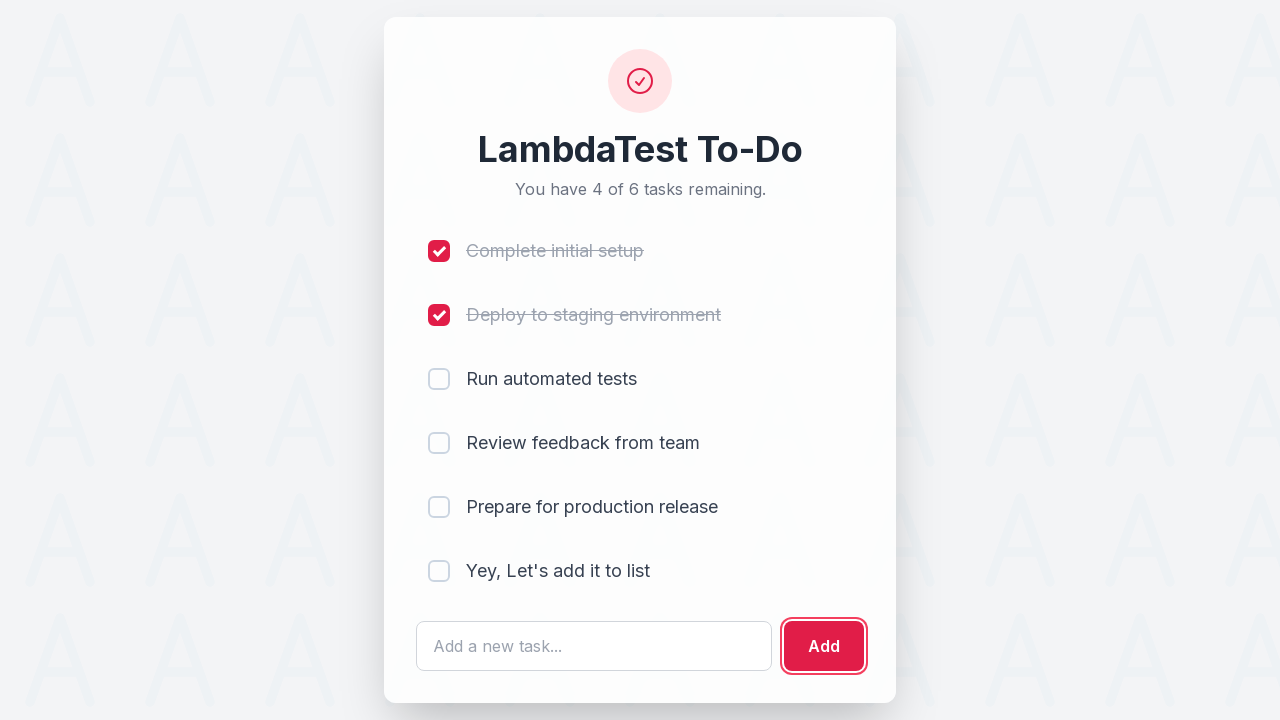